Tests handling of a simple JavaScript alert by clicking a button that triggers the alert and then accepting it

Starting URL: https://demoqa.com/alerts

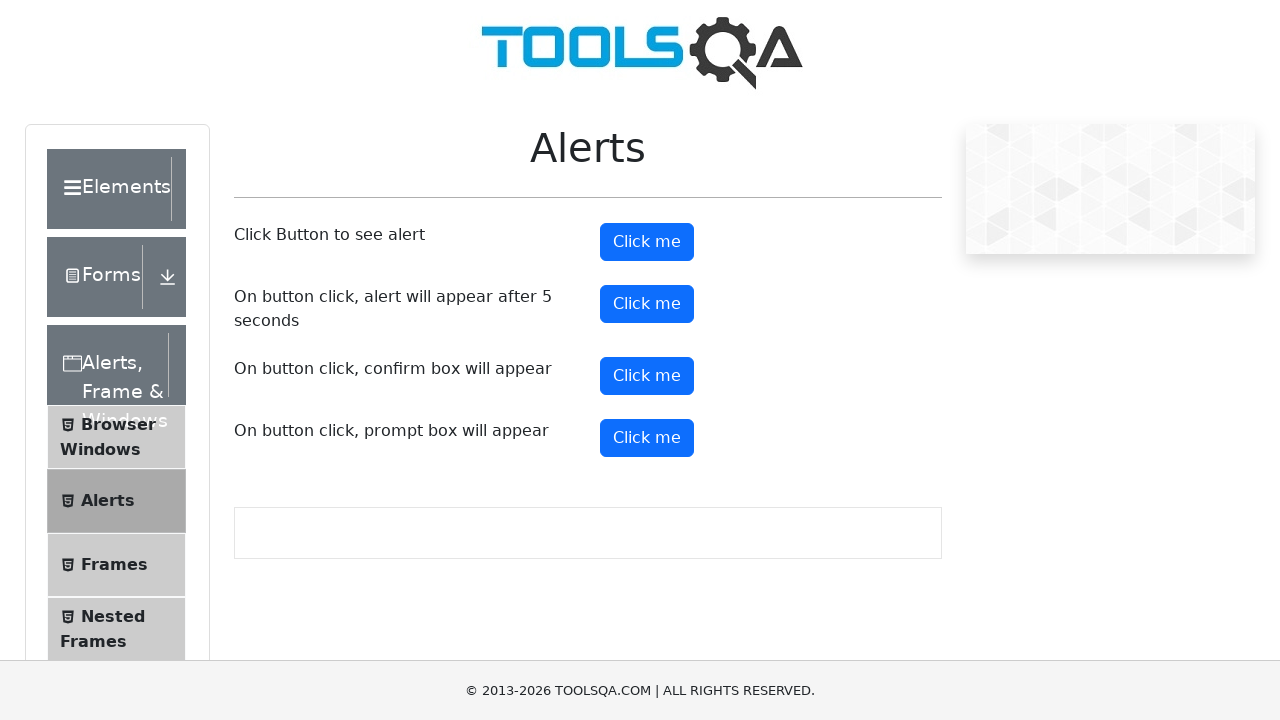

Clicked the alert button to trigger the JavaScript alert at (647, 242) on button#alertButton
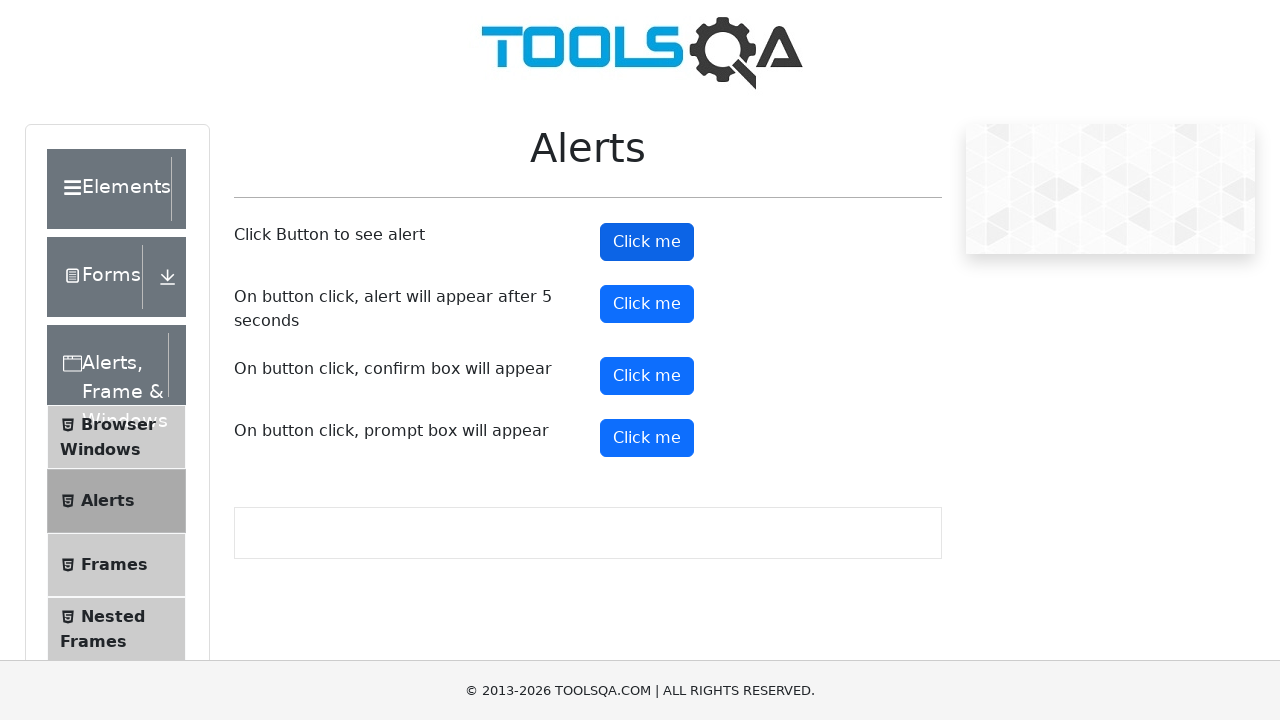

Set up dialog handler to accept alerts
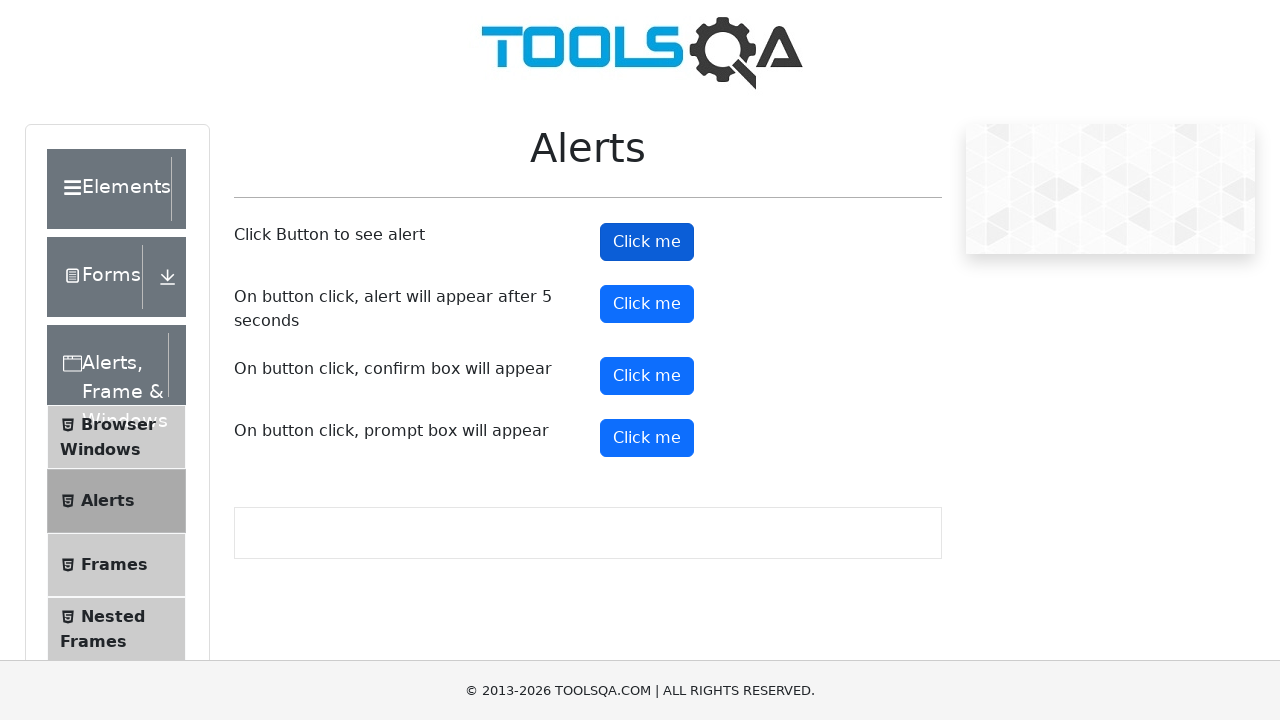

Clicked the alert button again to trigger the alert with handler in place at (647, 242) on button#alertButton
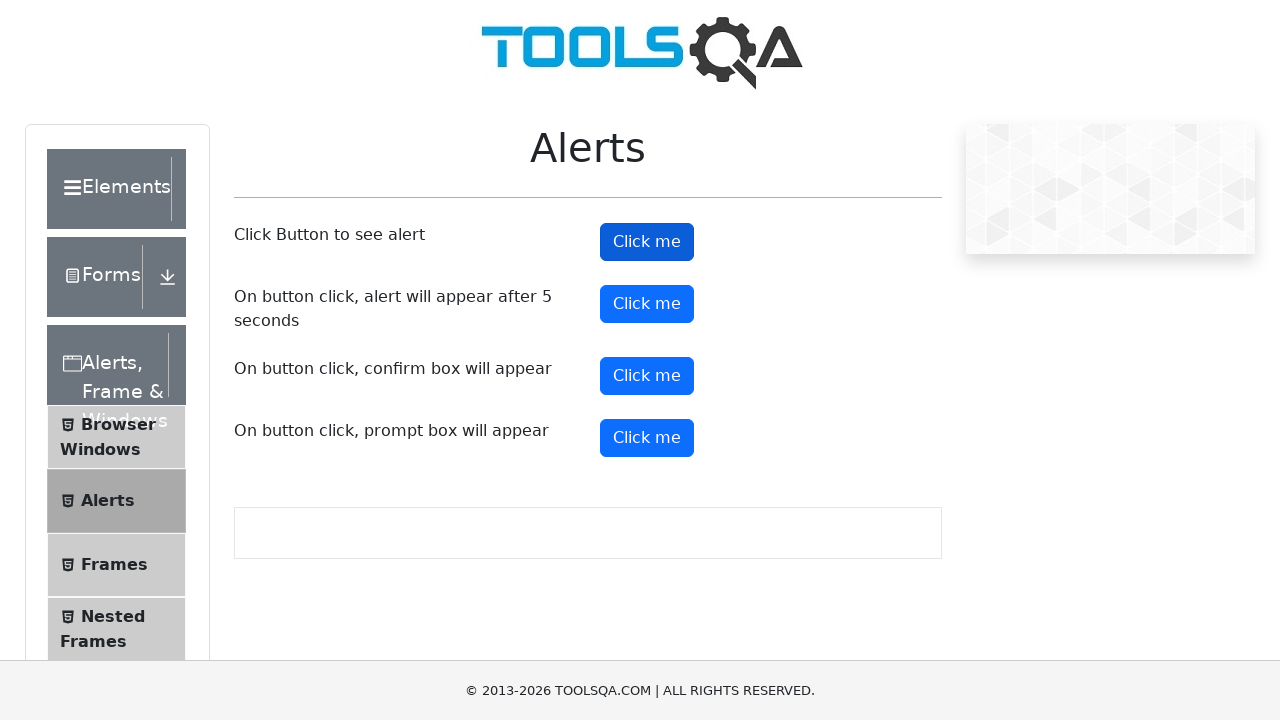

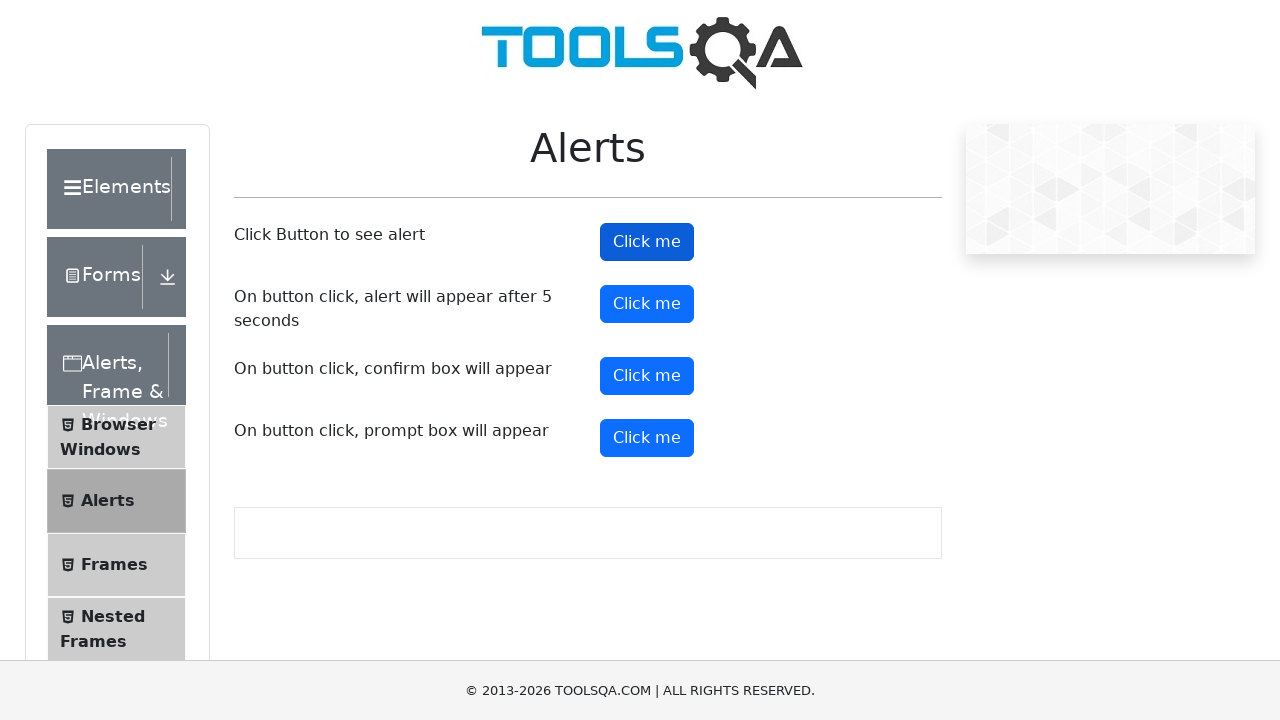